Tests that entered text is trimmed when editing a todo

Starting URL: https://demo.playwright.dev/todomvc

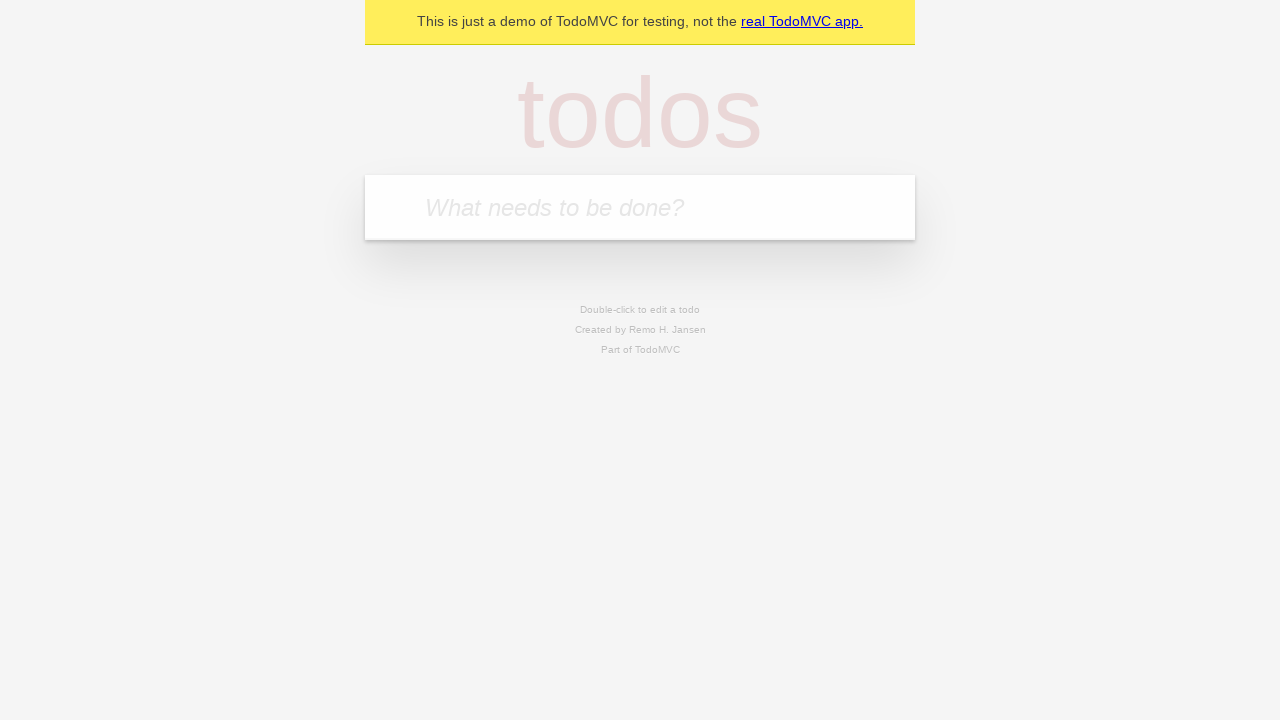

Filled first todo input with 'buy some cheese' on internal:attr=[placeholder="What needs to be done?"i]
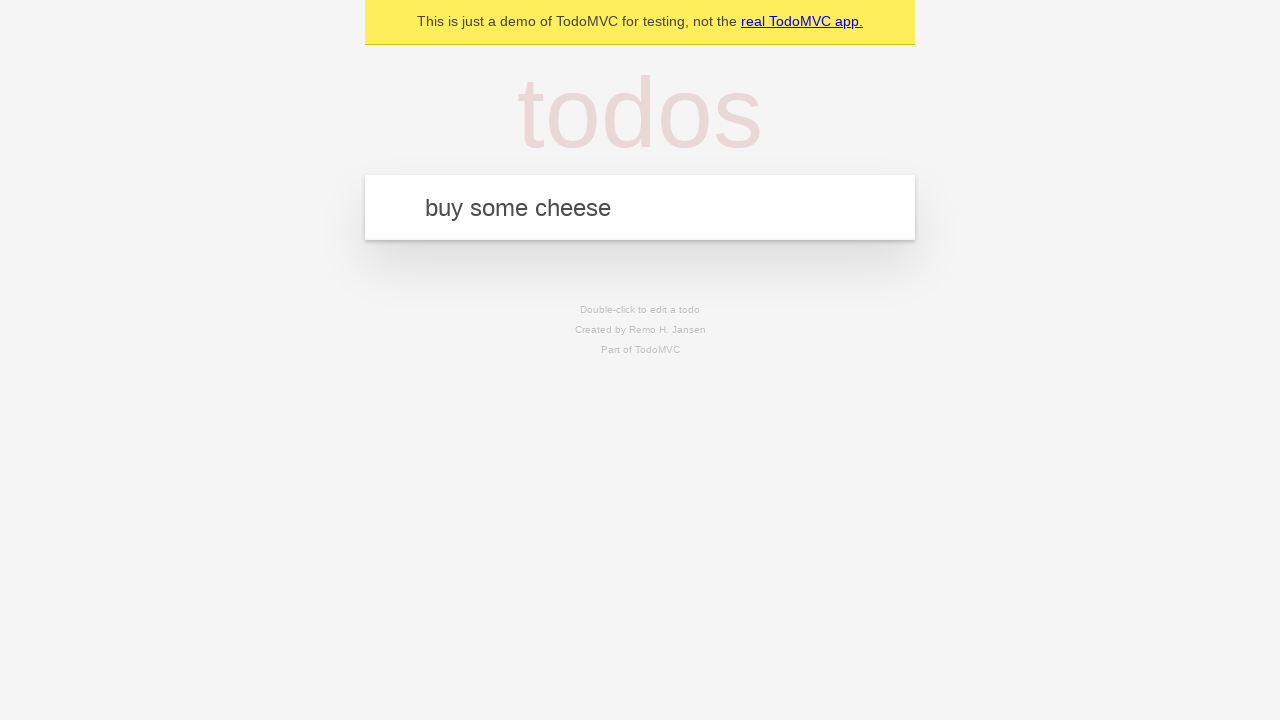

Pressed Enter to create first todo on internal:attr=[placeholder="What needs to be done?"i]
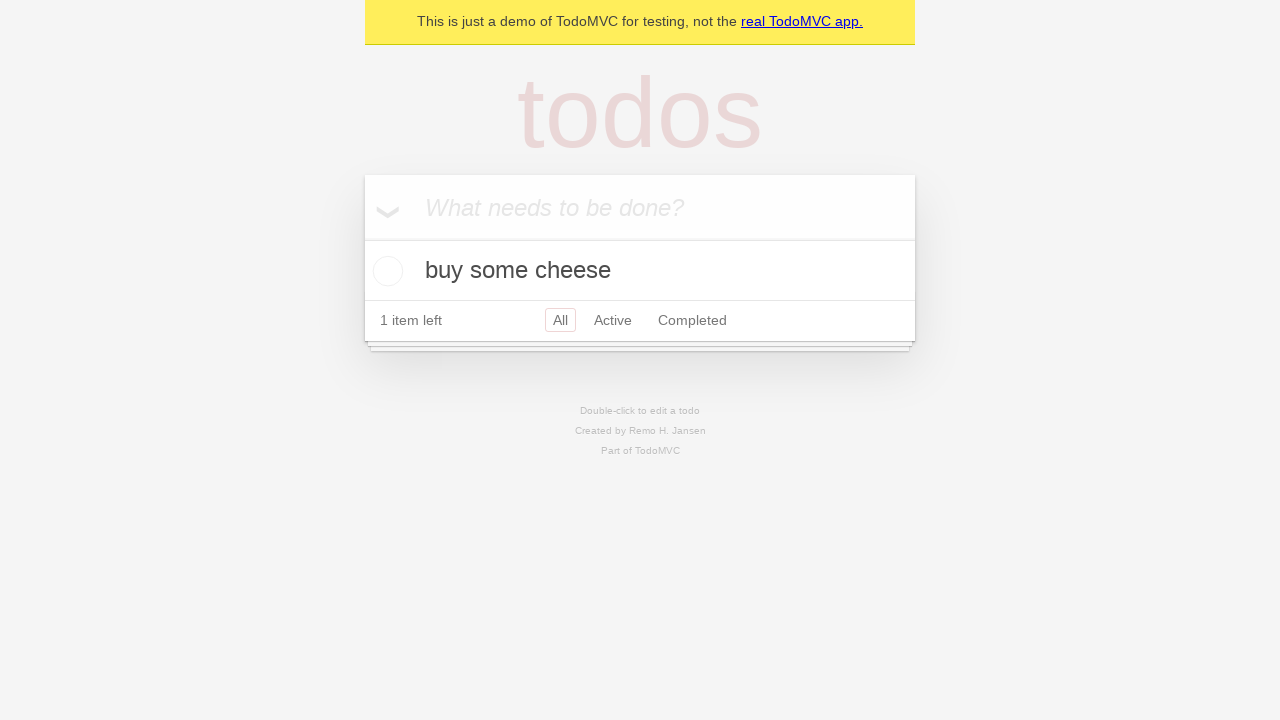

Filled second todo input with 'feed the cat' on internal:attr=[placeholder="What needs to be done?"i]
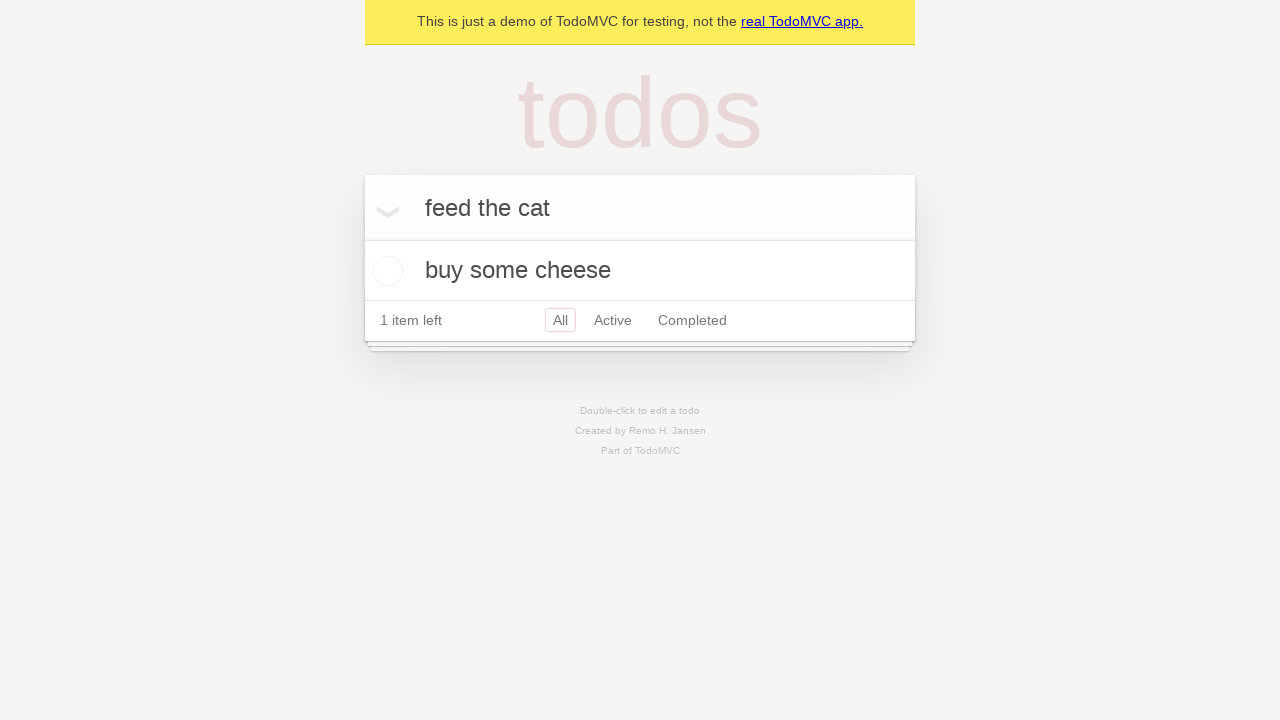

Pressed Enter to create second todo on internal:attr=[placeholder="What needs to be done?"i]
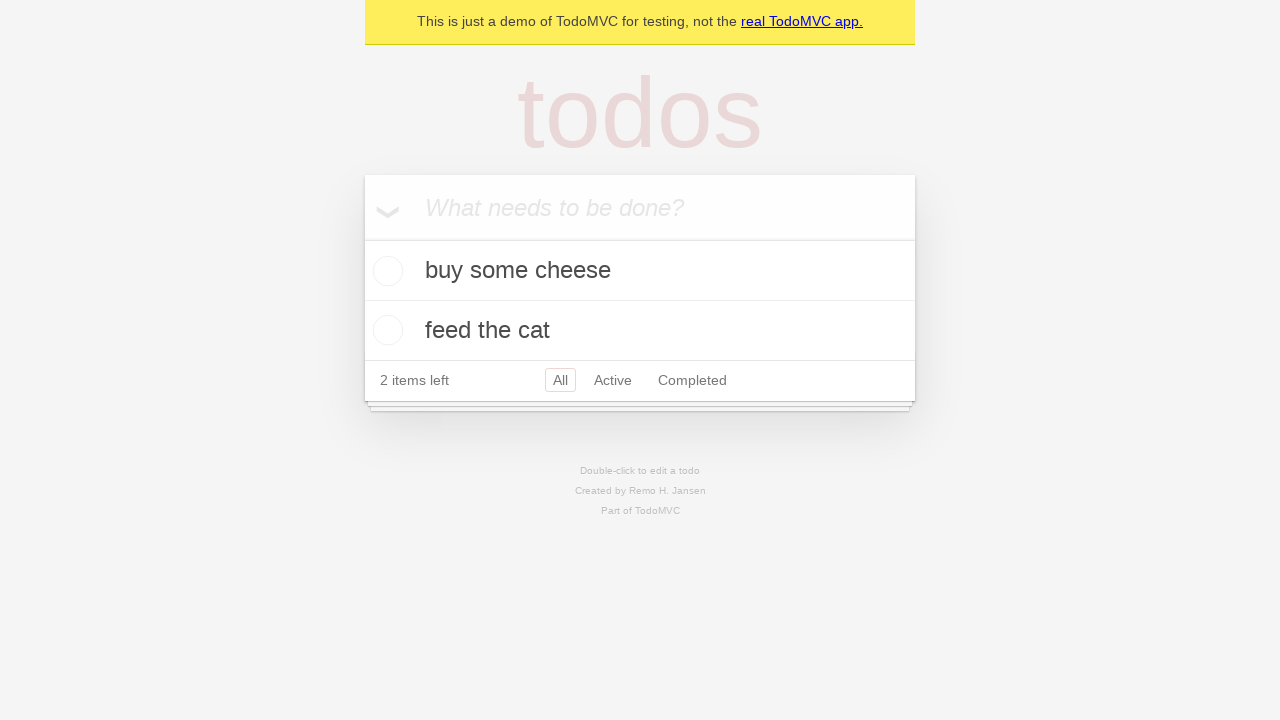

Filled third todo input with 'book a doctors appointment' on internal:attr=[placeholder="What needs to be done?"i]
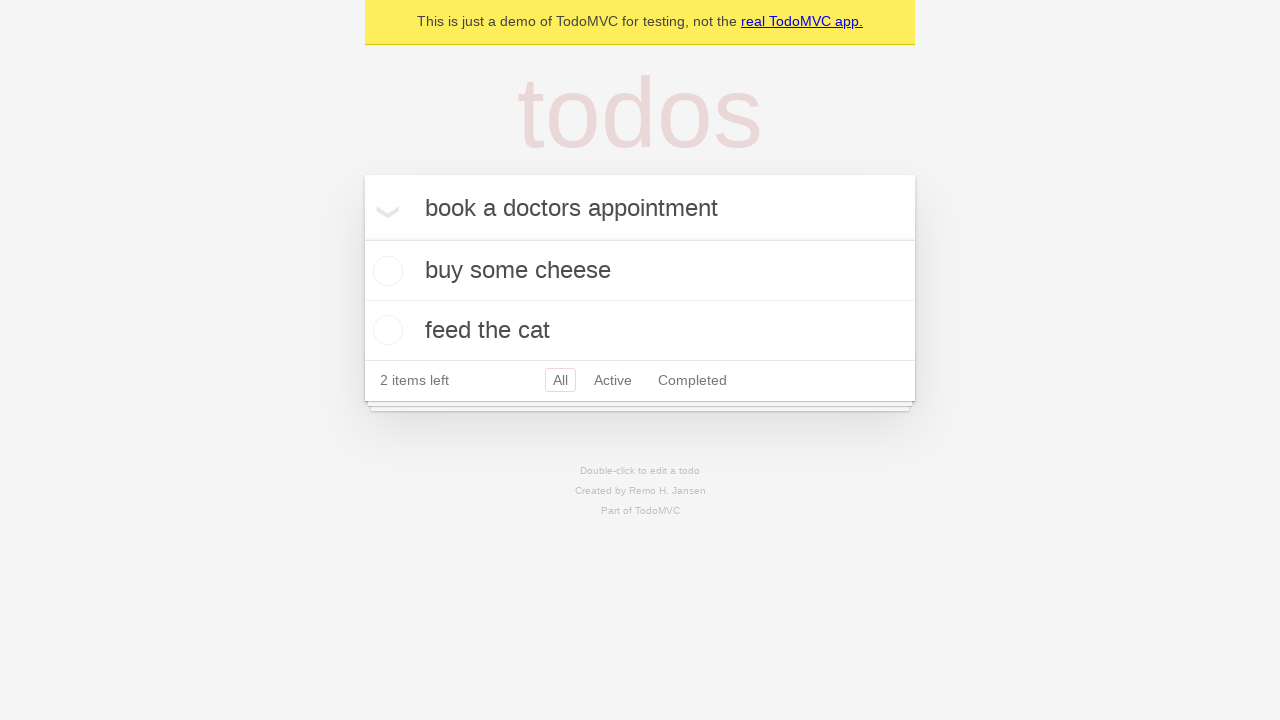

Pressed Enter to create third todo on internal:attr=[placeholder="What needs to be done?"i]
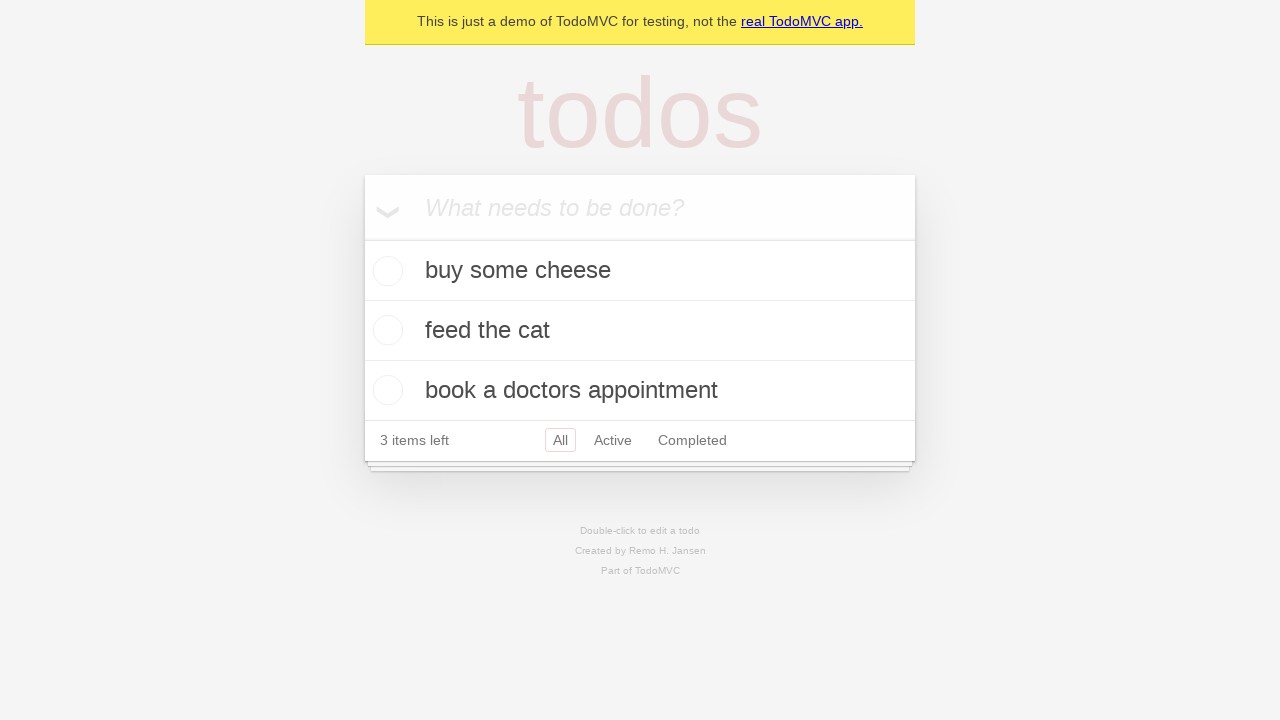

Double-clicked on second todo item to enter edit mode at (640, 331) on internal:testid=[data-testid="todo-item"s] >> nth=1
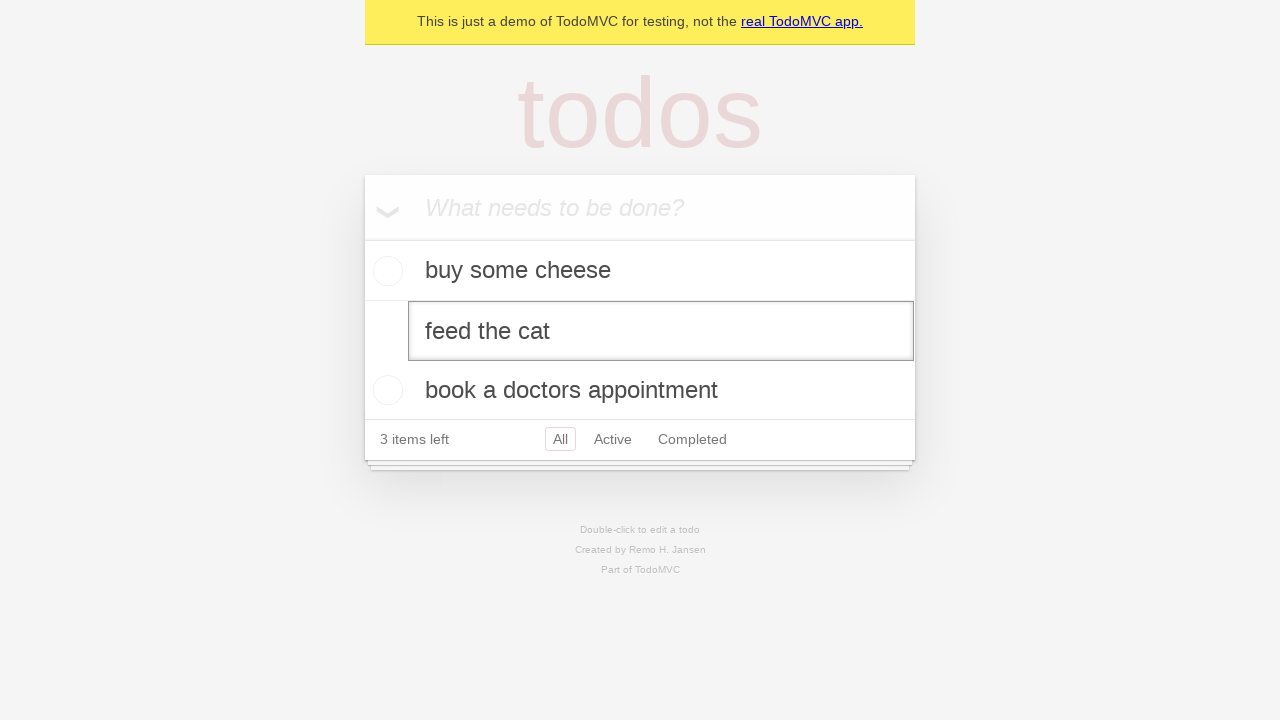

Filled edit textbox with '    buy some sausages    ' (with leading and trailing whitespace) on internal:testid=[data-testid="todo-item"s] >> nth=1 >> internal:role=textbox[nam
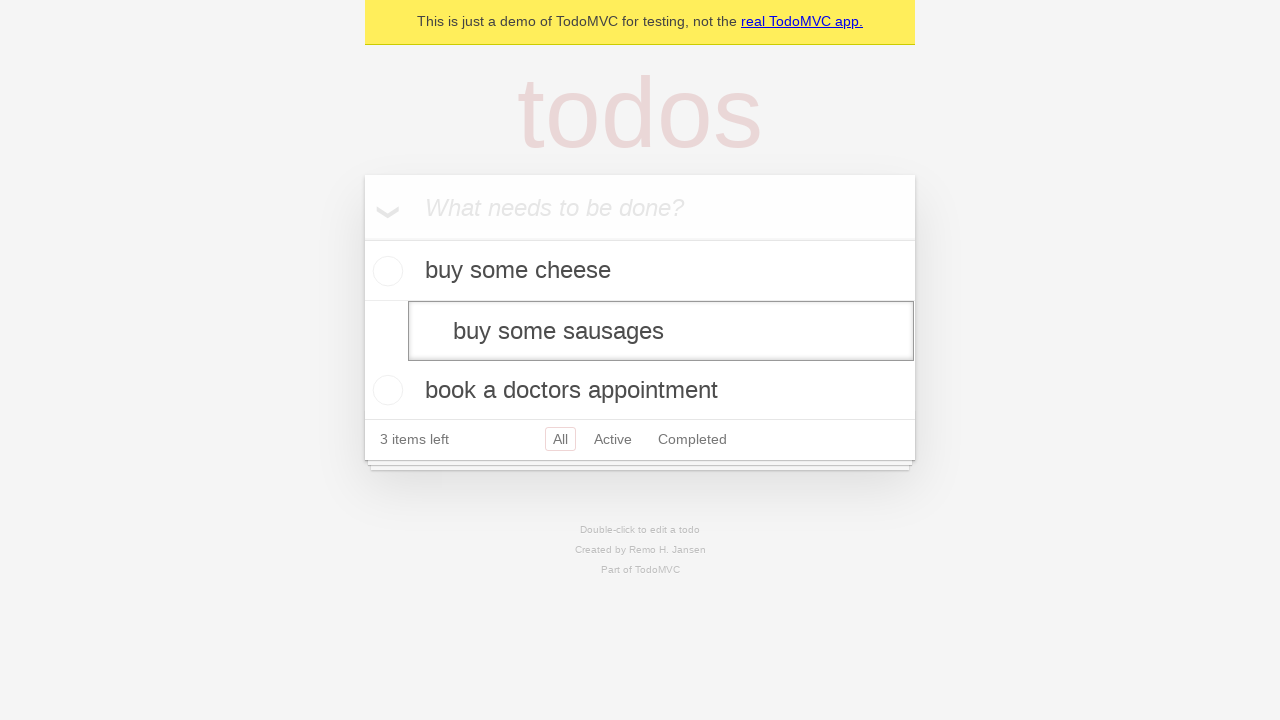

Pressed Enter to confirm edit and verify text is trimmed on internal:testid=[data-testid="todo-item"s] >> nth=1 >> internal:role=textbox[nam
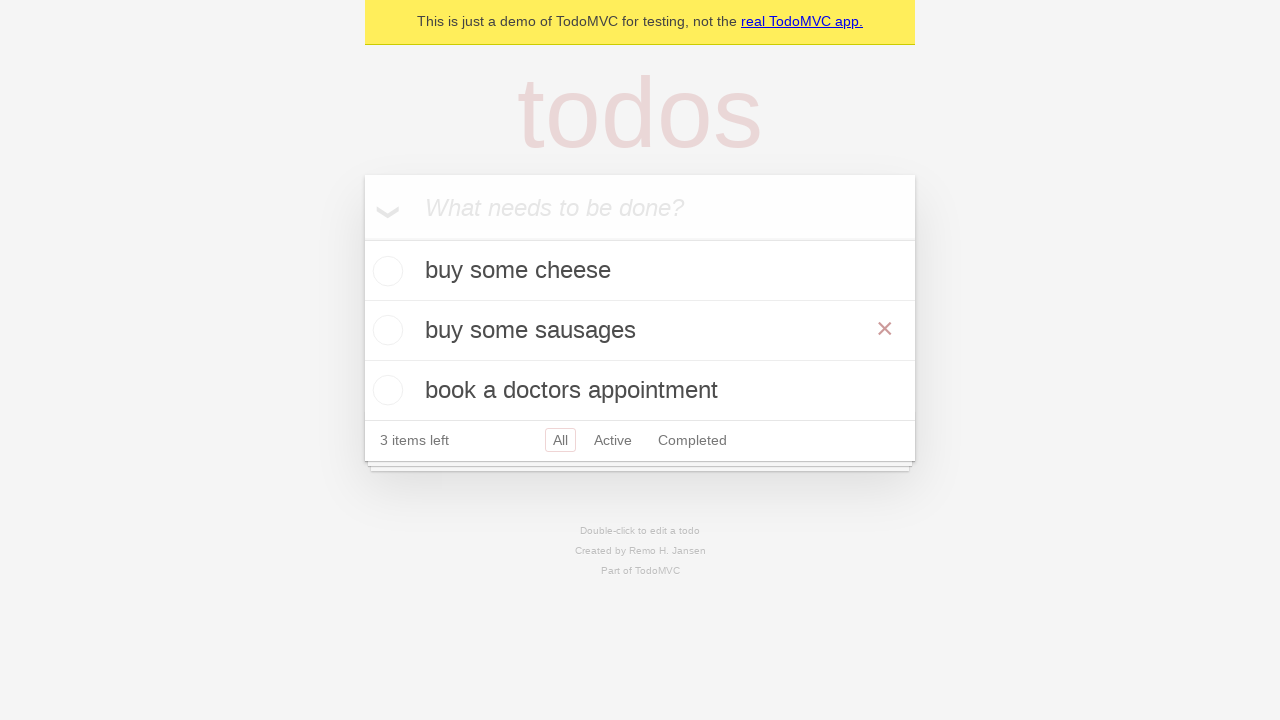

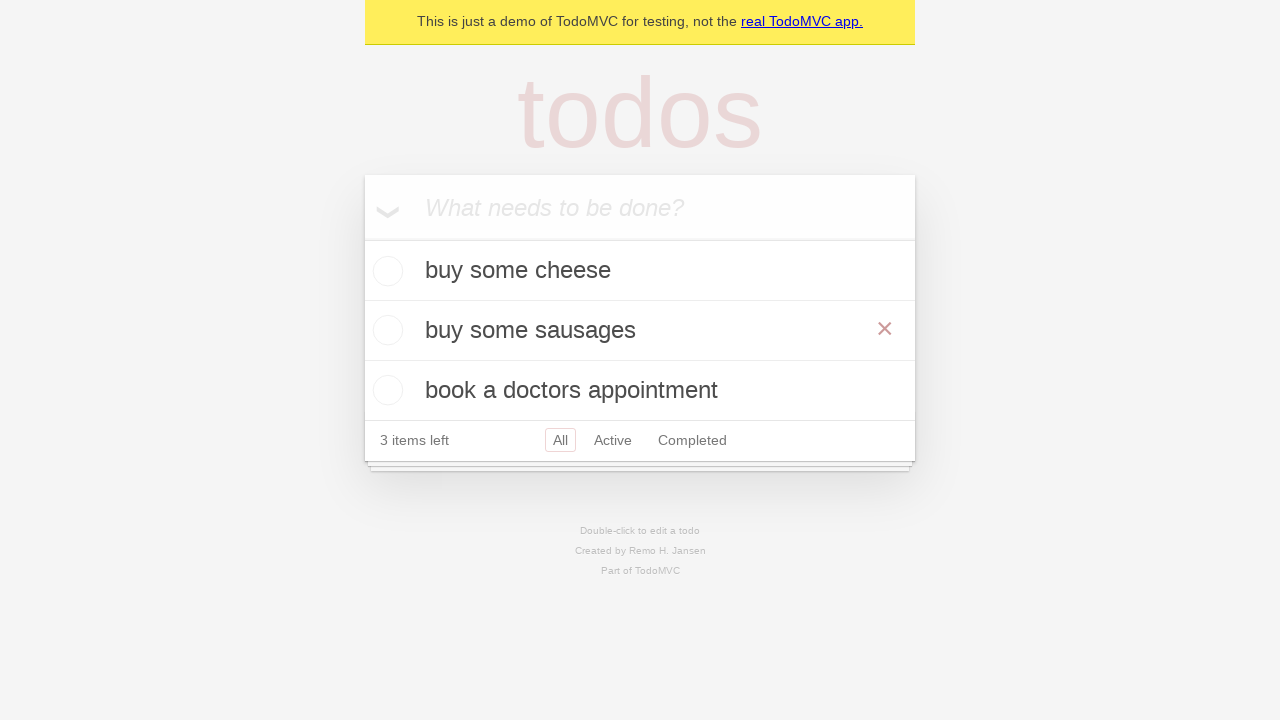